Navigates to WebdriverIO website and verifies the page title matches the expected value

Starting URL: https://webdriver.io

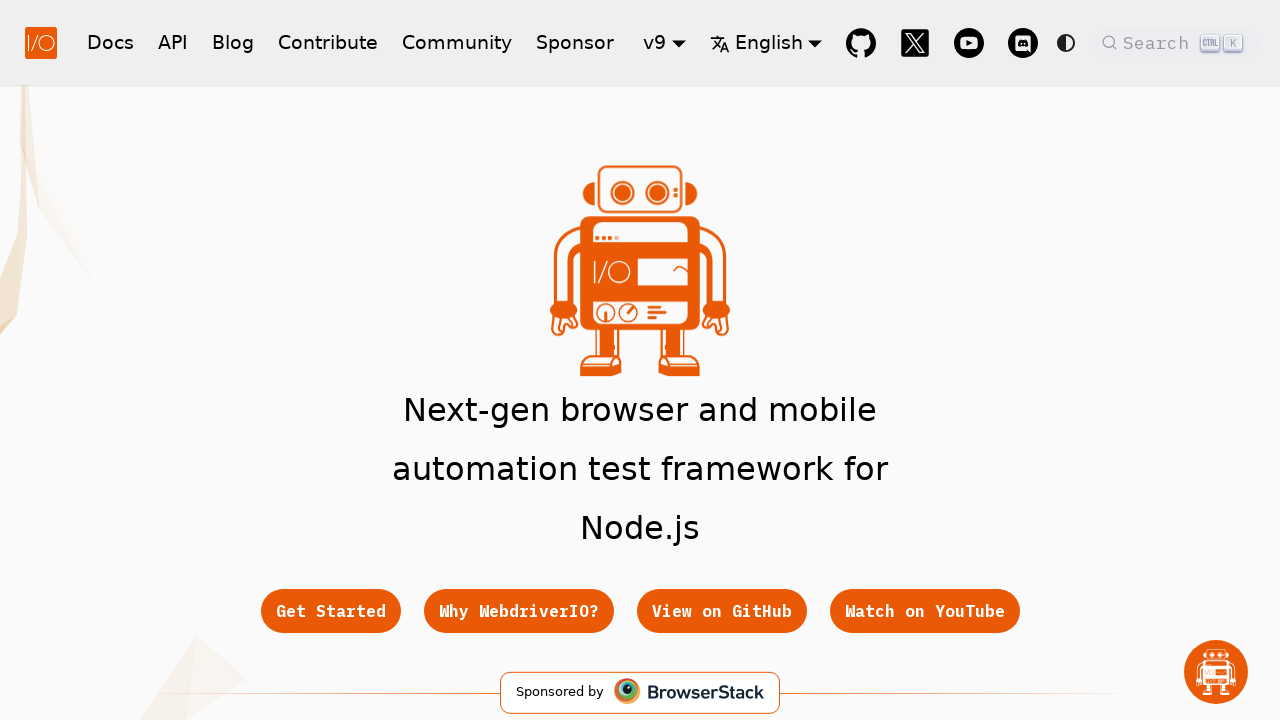

Waited for page to load - DOM content loaded
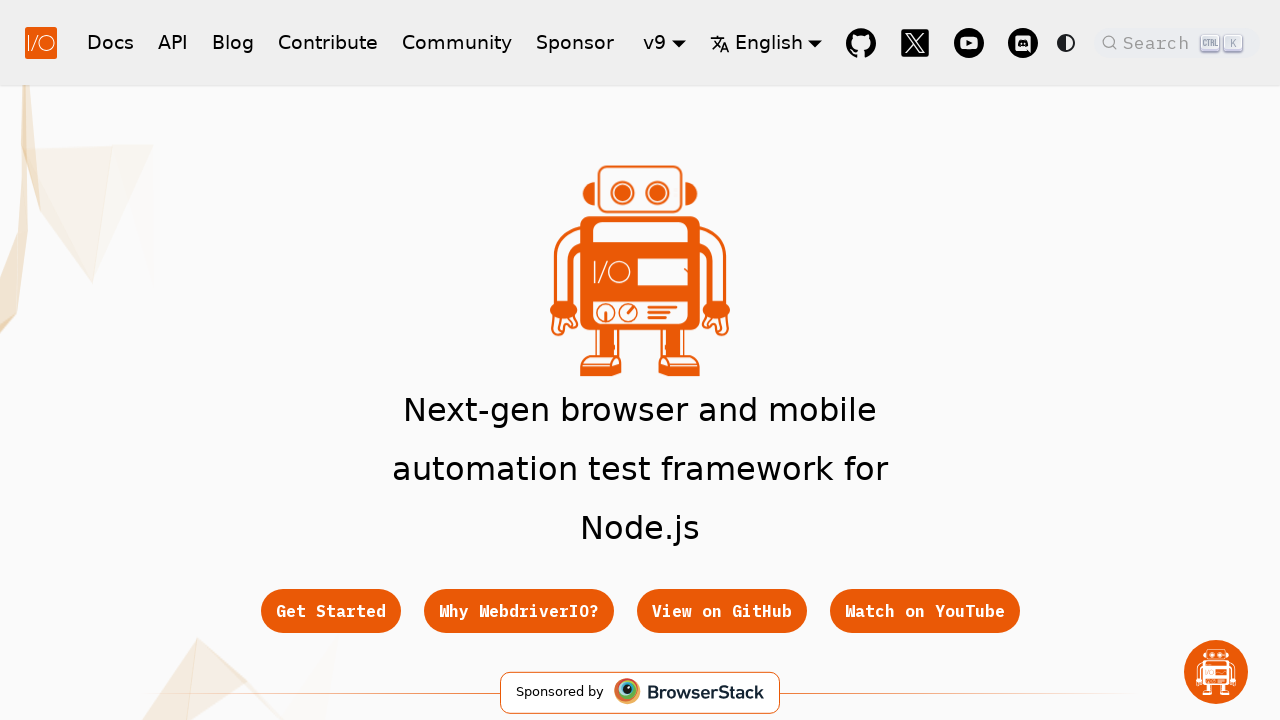

Retrieved page title
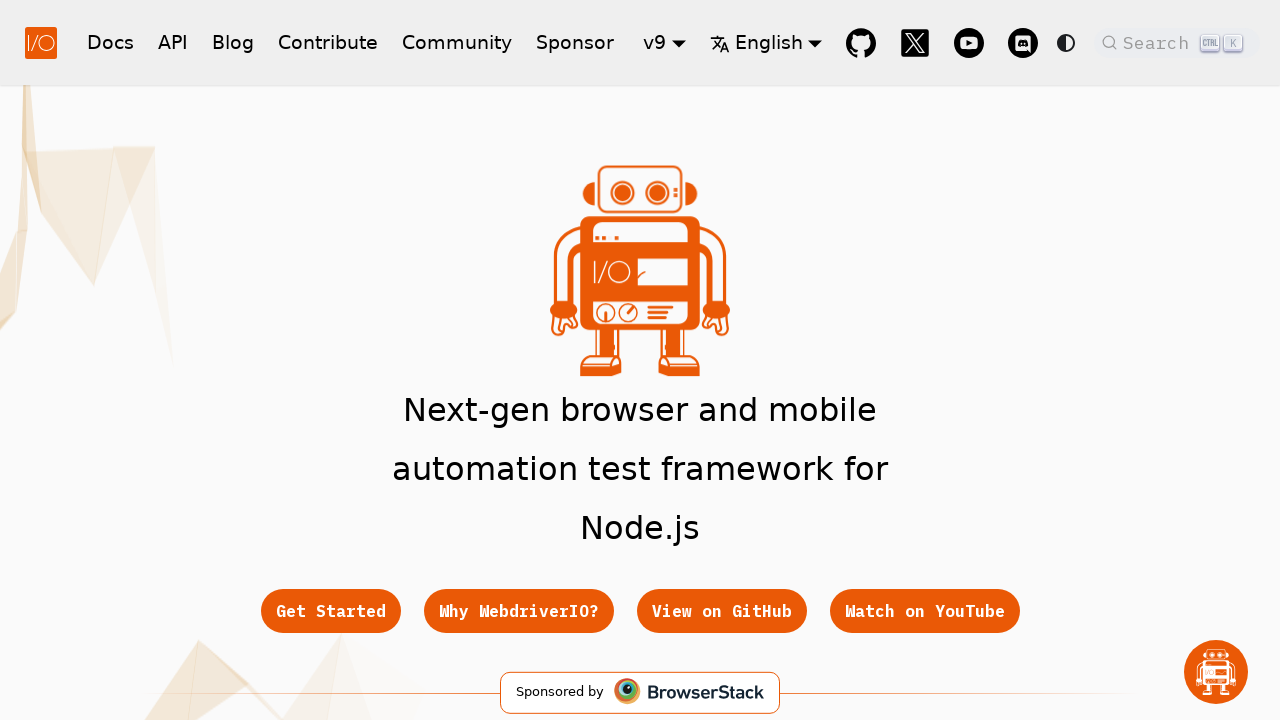

Verified page title matches expected value - Test PASSED
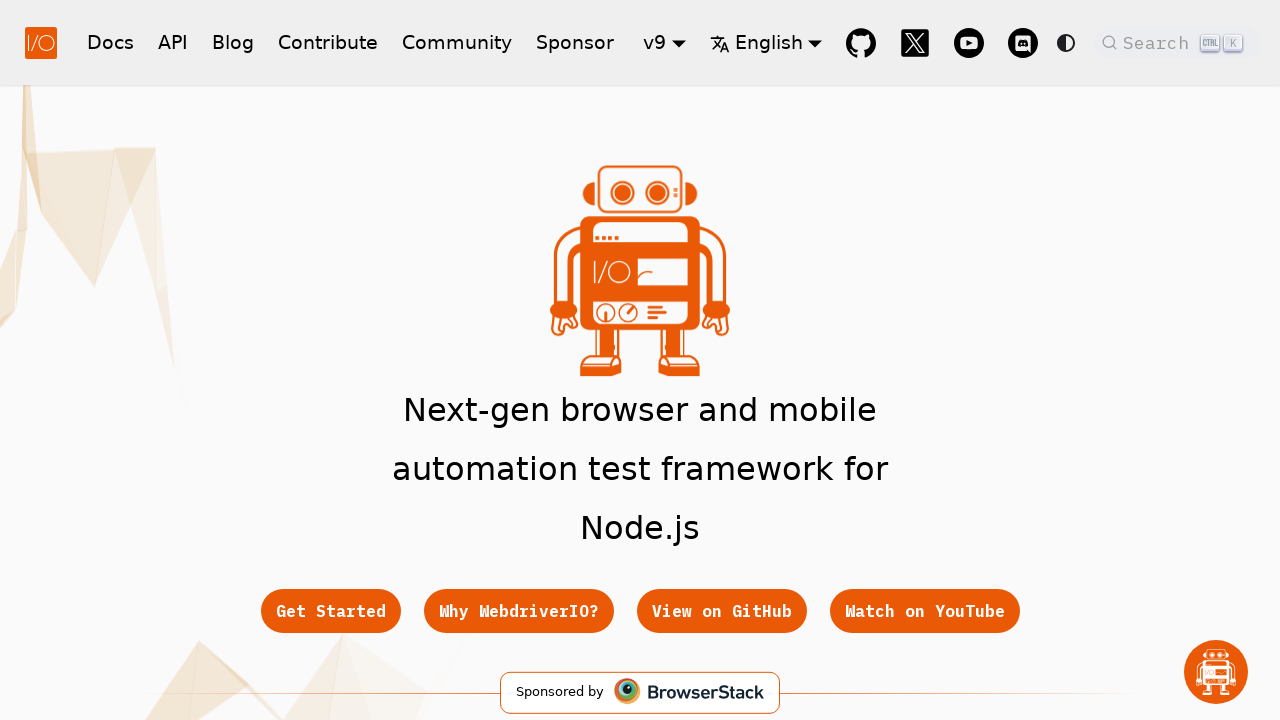

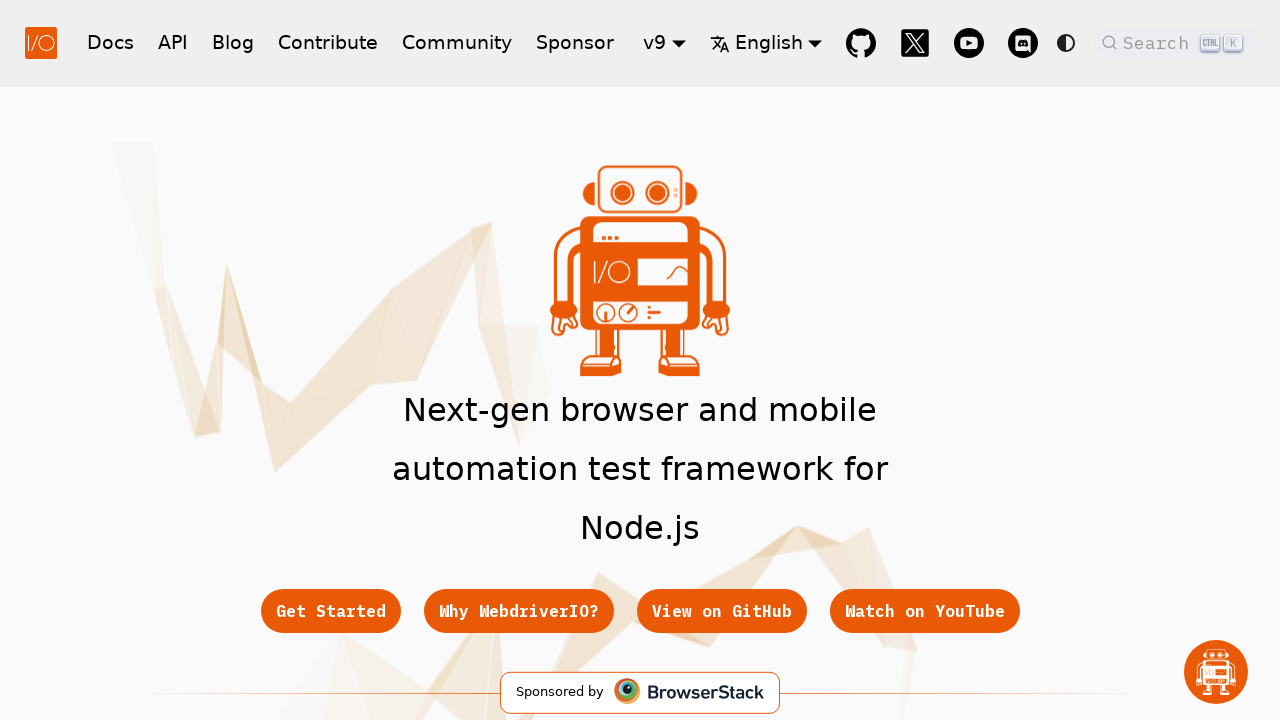